Tests simple alert functionality by clicking a button to trigger an alert, verifying the alert text, and accepting the alert

Starting URL: https://training-support.net/webelements/alerts

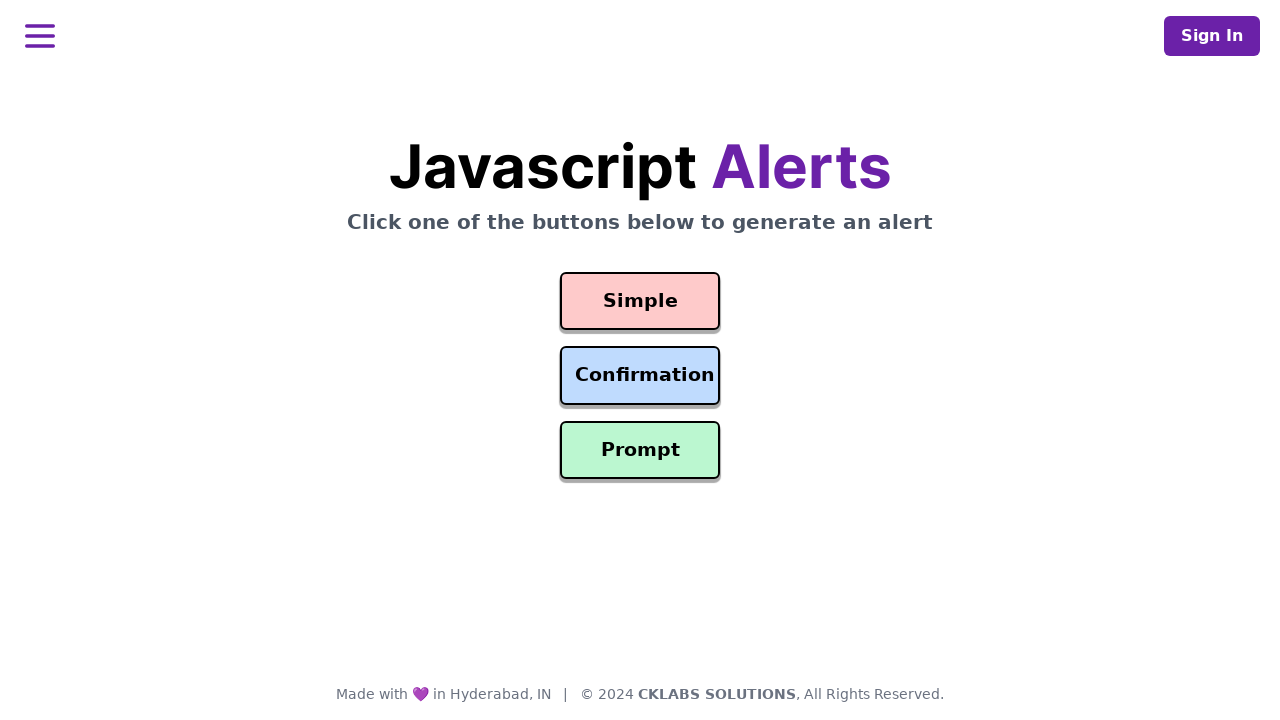

Clicked the button to trigger simple alert at (640, 301) on #simple
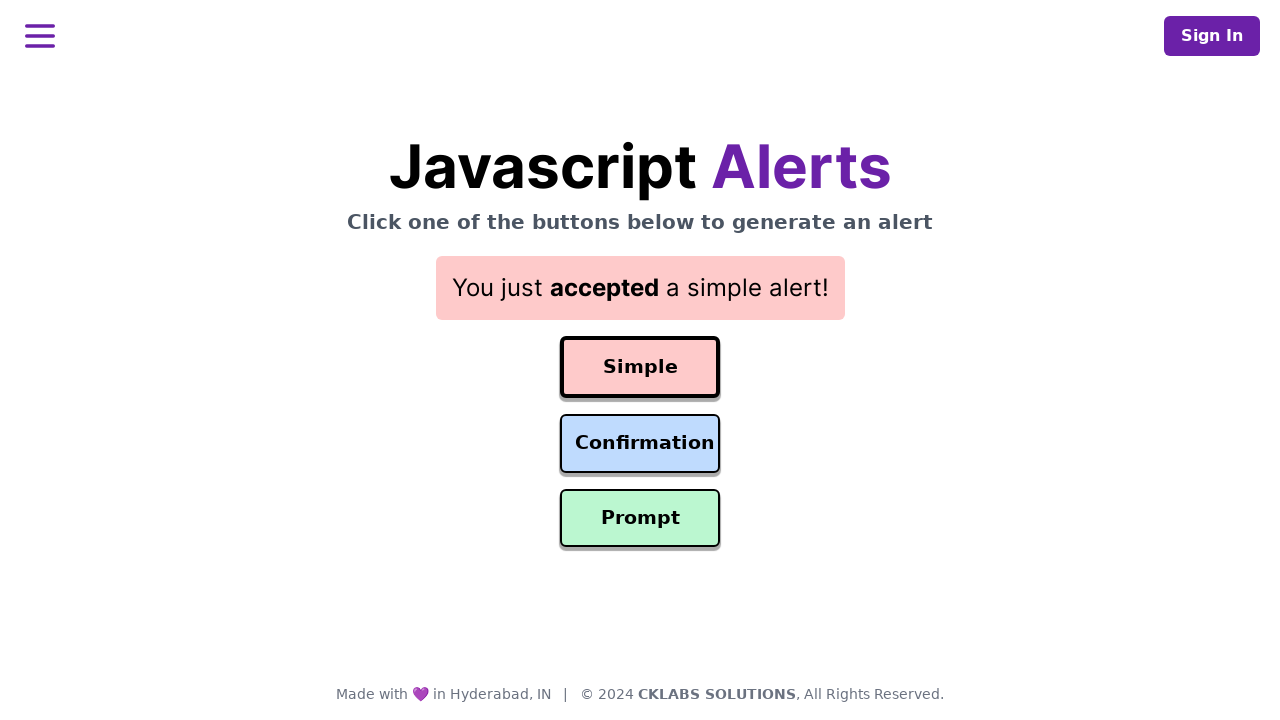

Set up dialog handler to accept alert
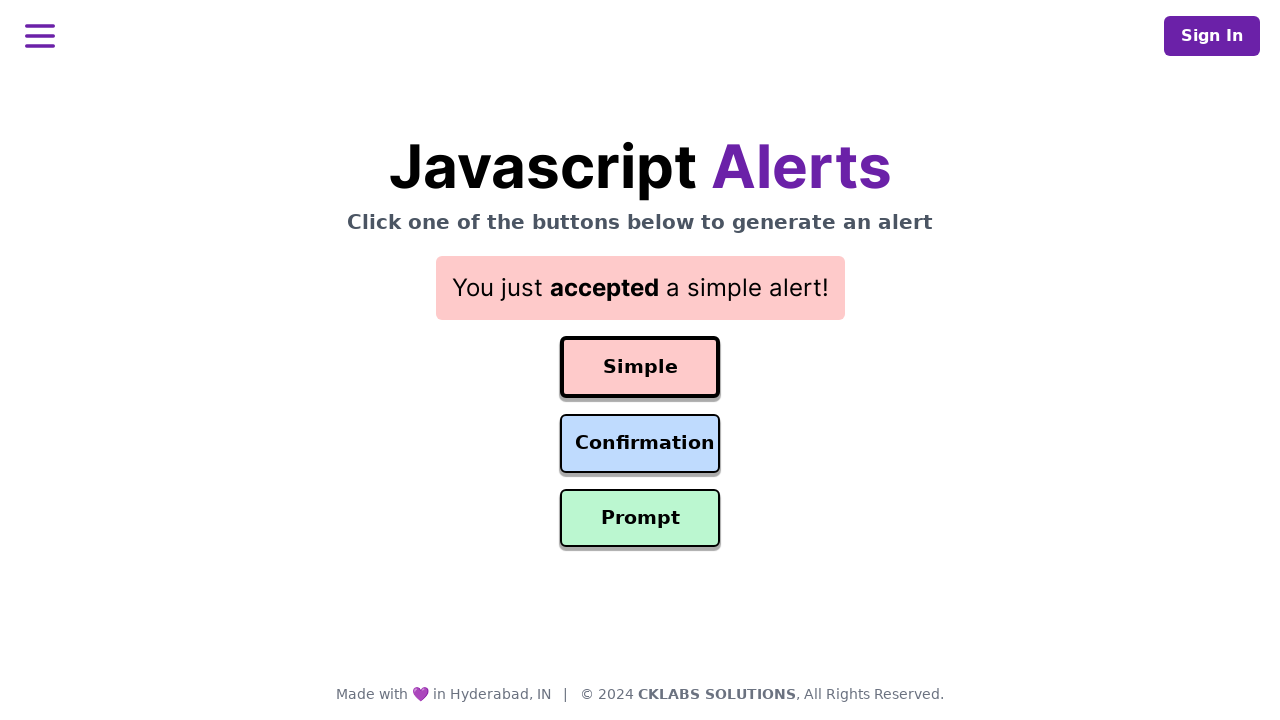

Waited for alert to be processed
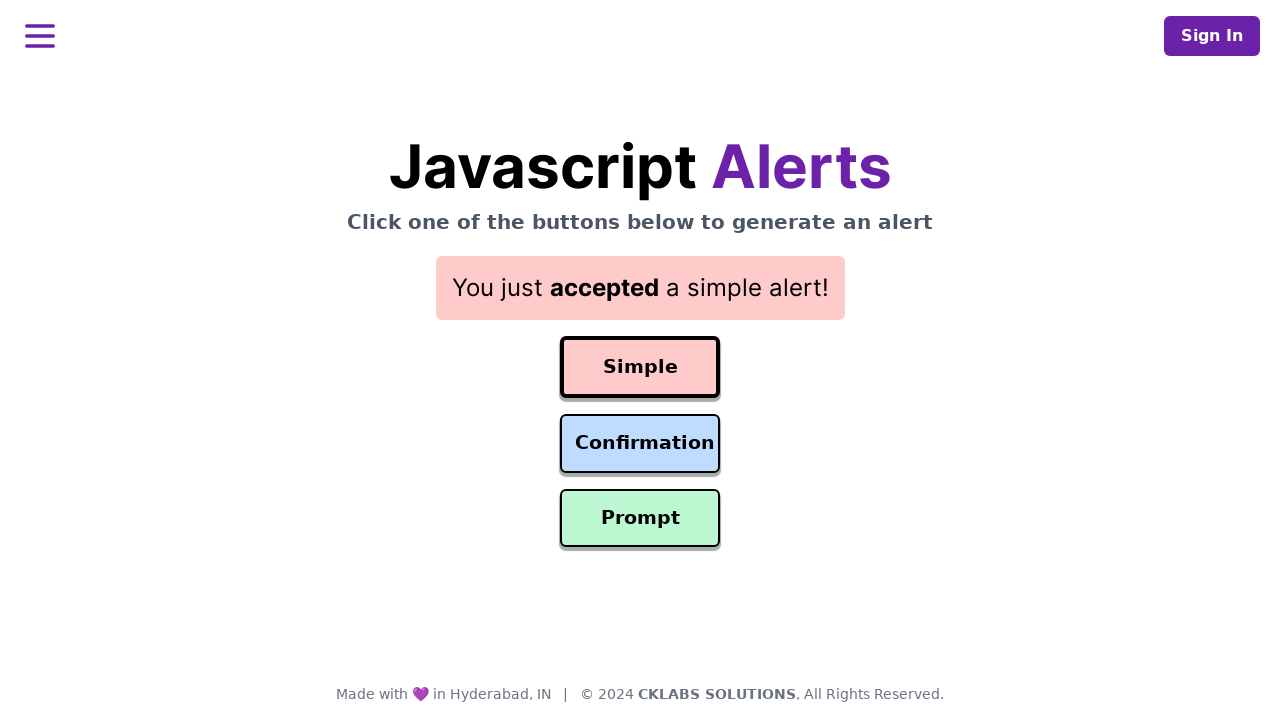

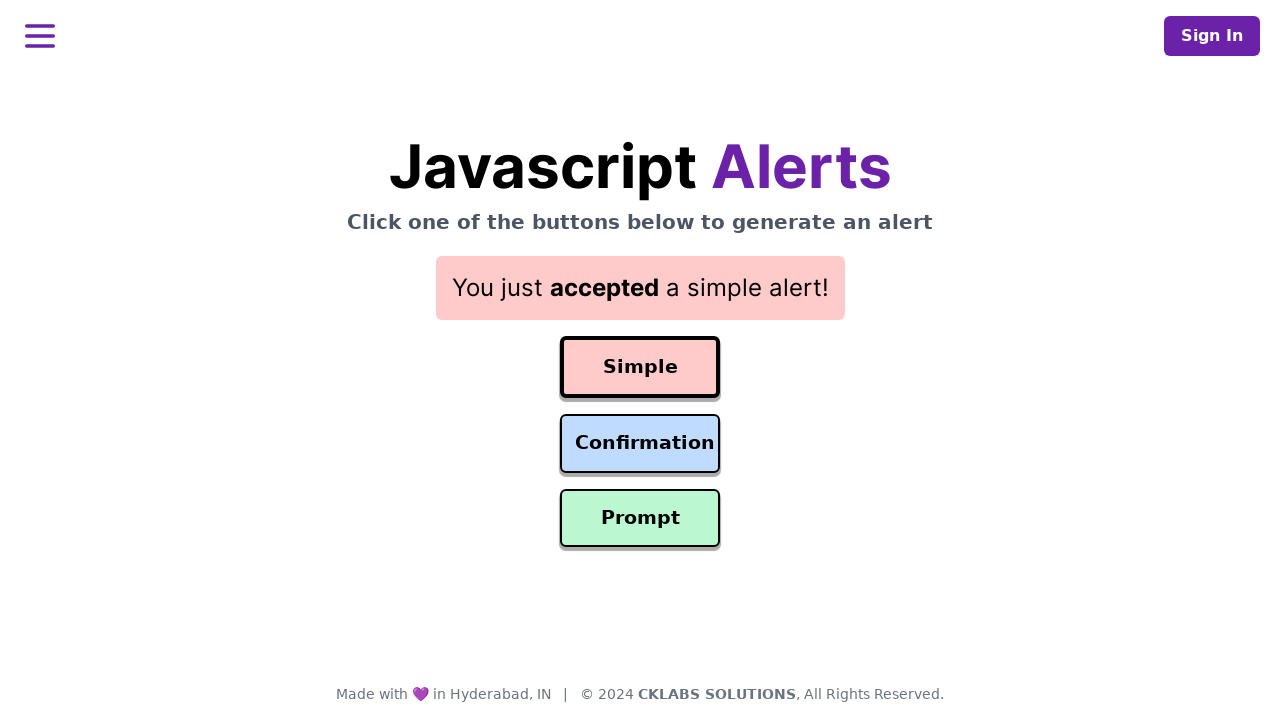